Tests editing a todo item by double-clicking and changing the text

Starting URL: https://demo.playwright.dev/todomvc

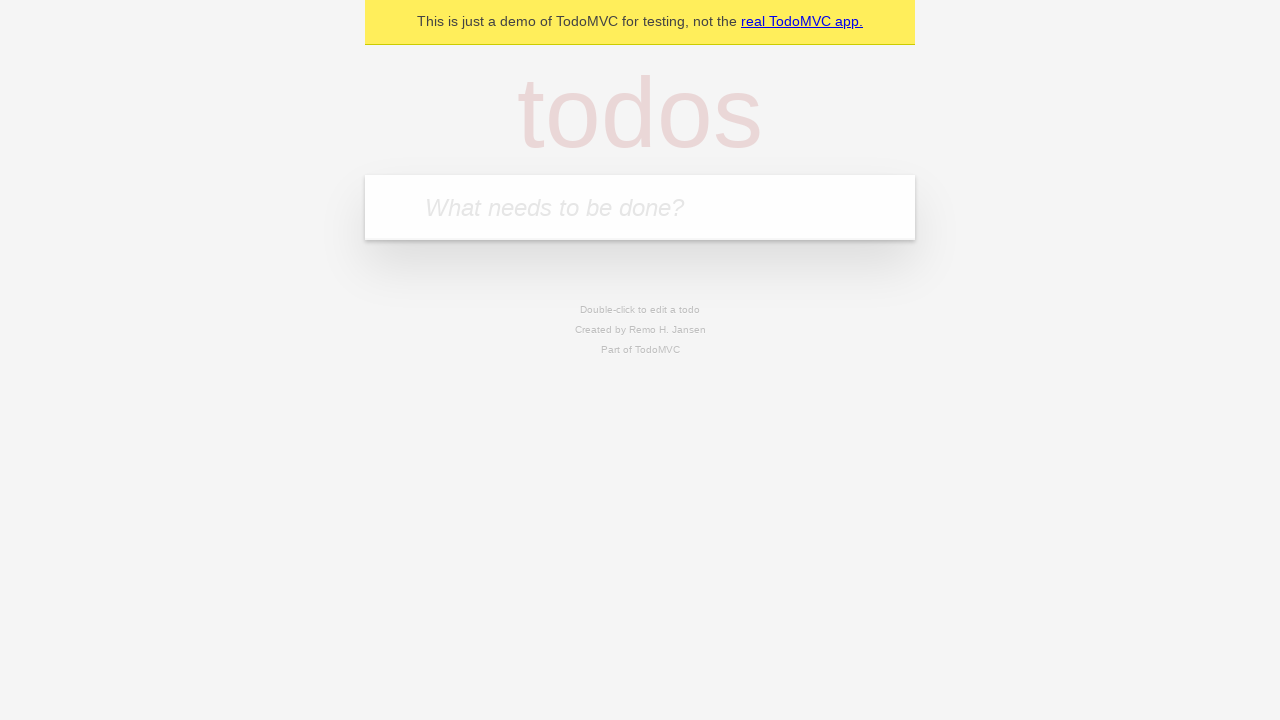

Filled todo input with 'buy some cheese' on internal:attr=[placeholder="What needs to be done?"i]
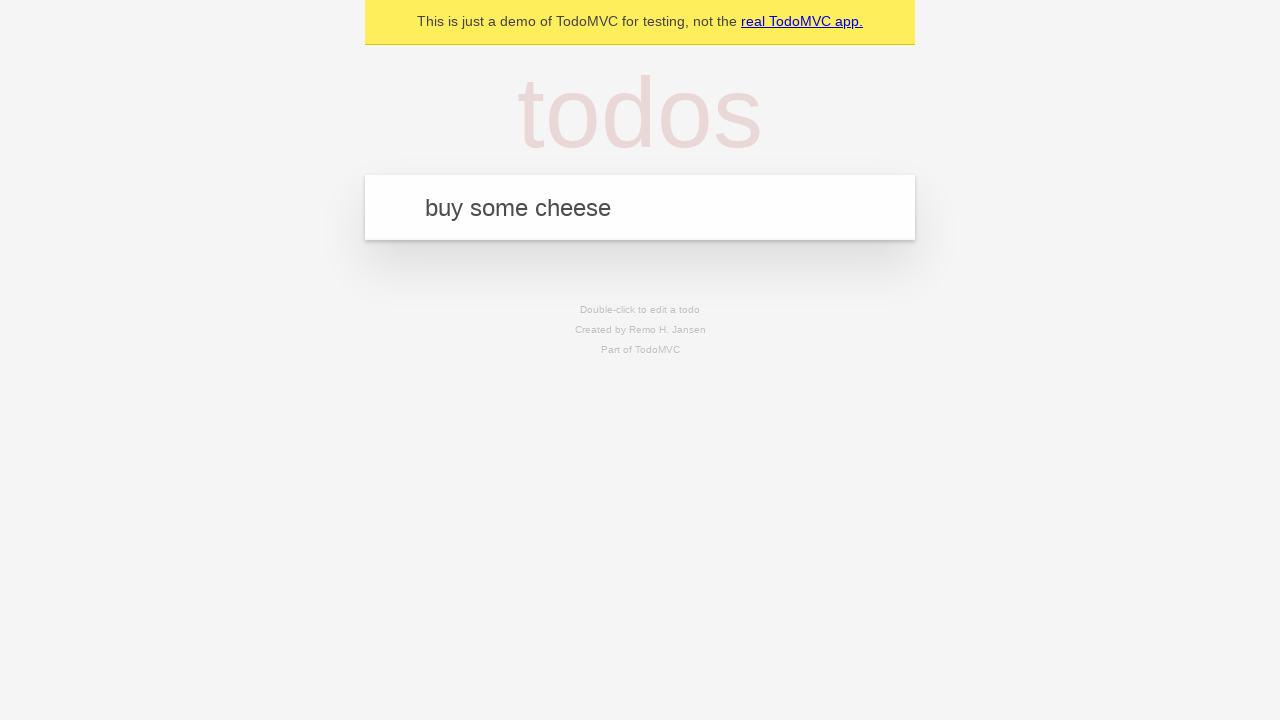

Pressed Enter to create first todo on internal:attr=[placeholder="What needs to be done?"i]
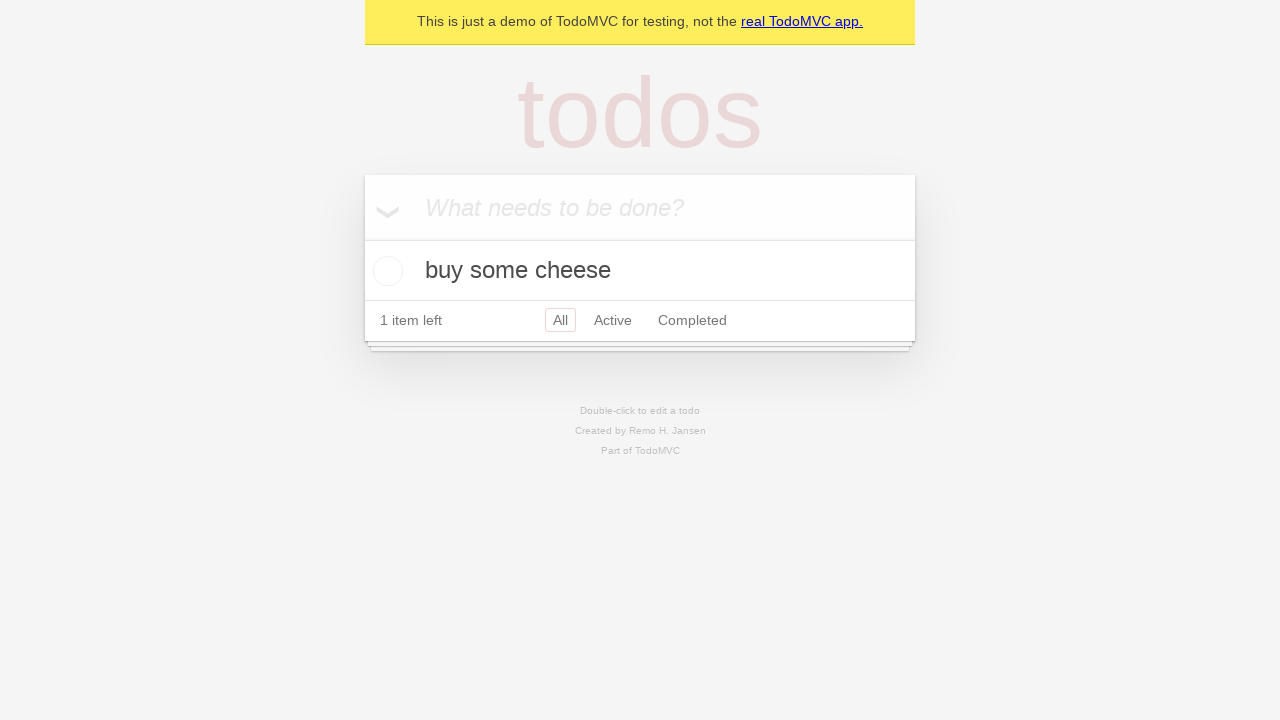

Filled todo input with 'feed the cat' on internal:attr=[placeholder="What needs to be done?"i]
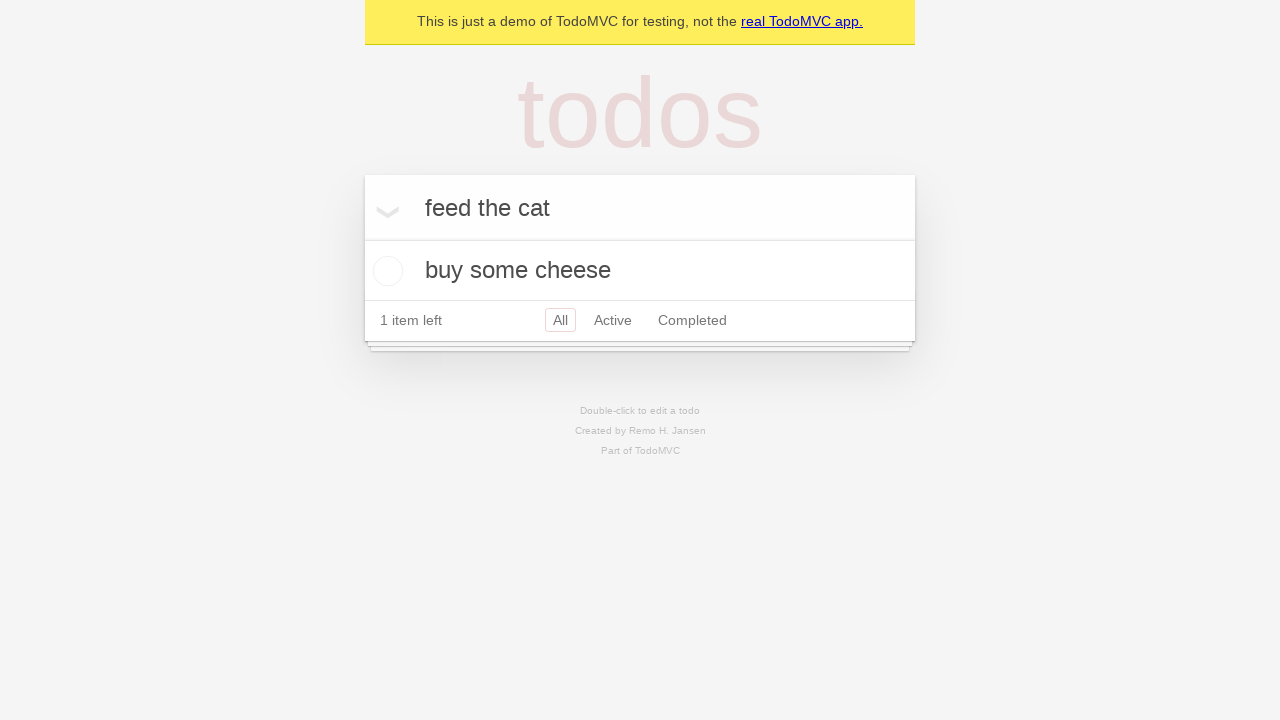

Pressed Enter to create second todo on internal:attr=[placeholder="What needs to be done?"i]
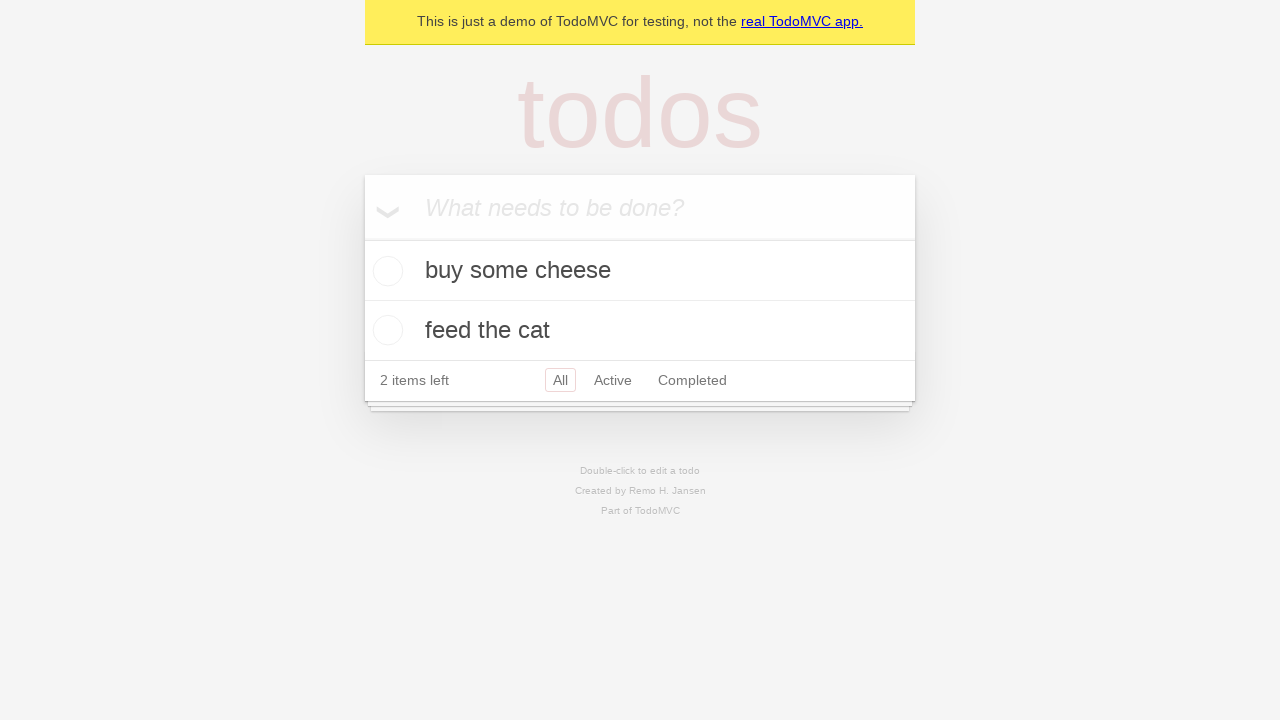

Filled todo input with 'book a doctors appointment' on internal:attr=[placeholder="What needs to be done?"i]
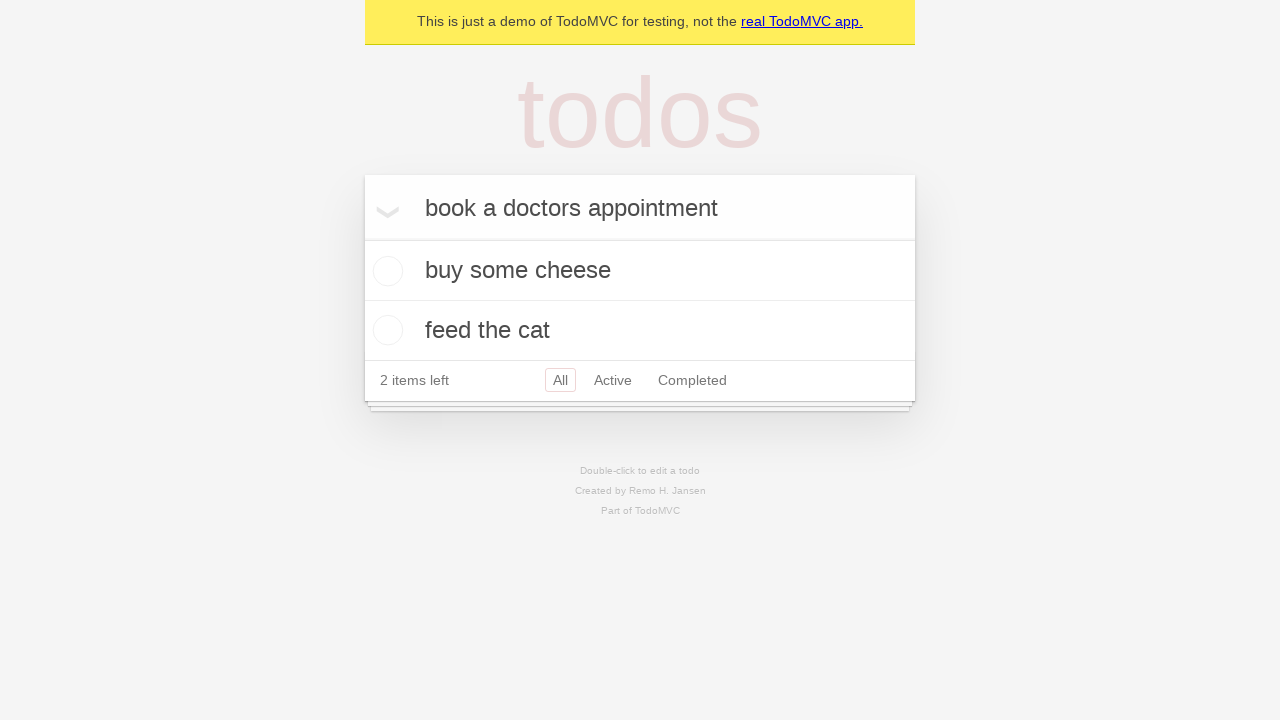

Pressed Enter to create third todo on internal:attr=[placeholder="What needs to be done?"i]
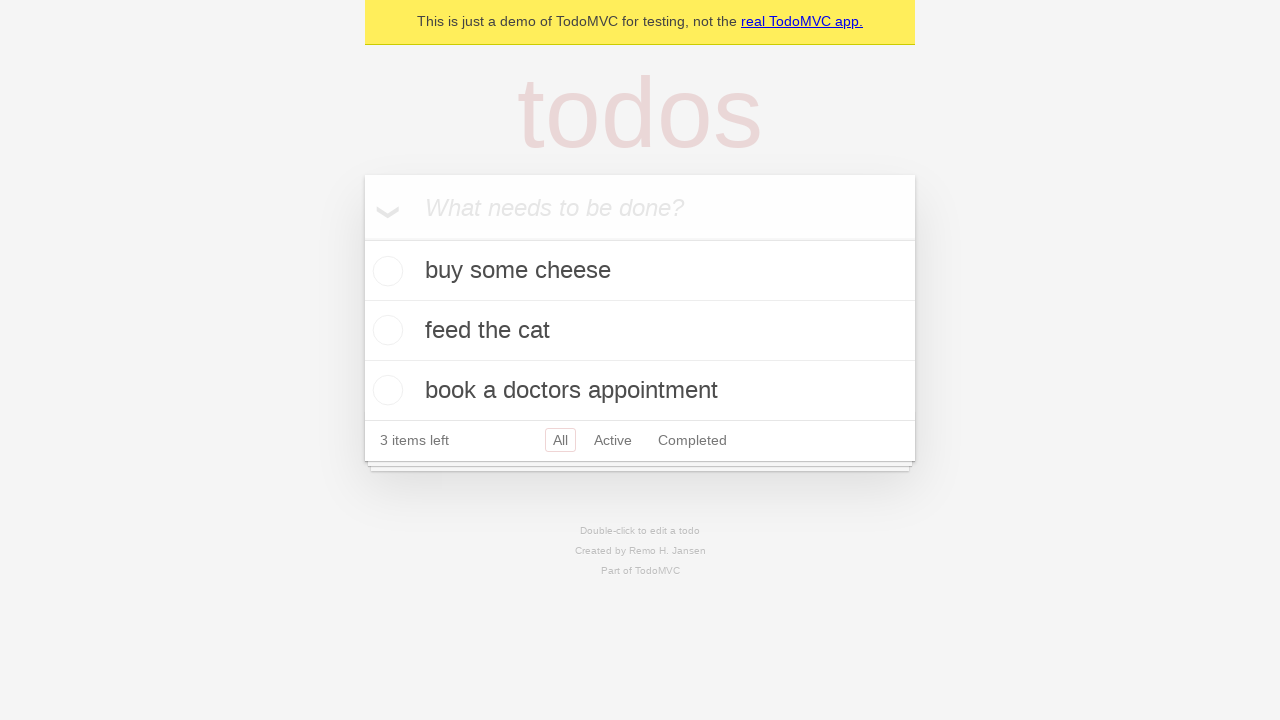

Waited for all 3 todos to be created
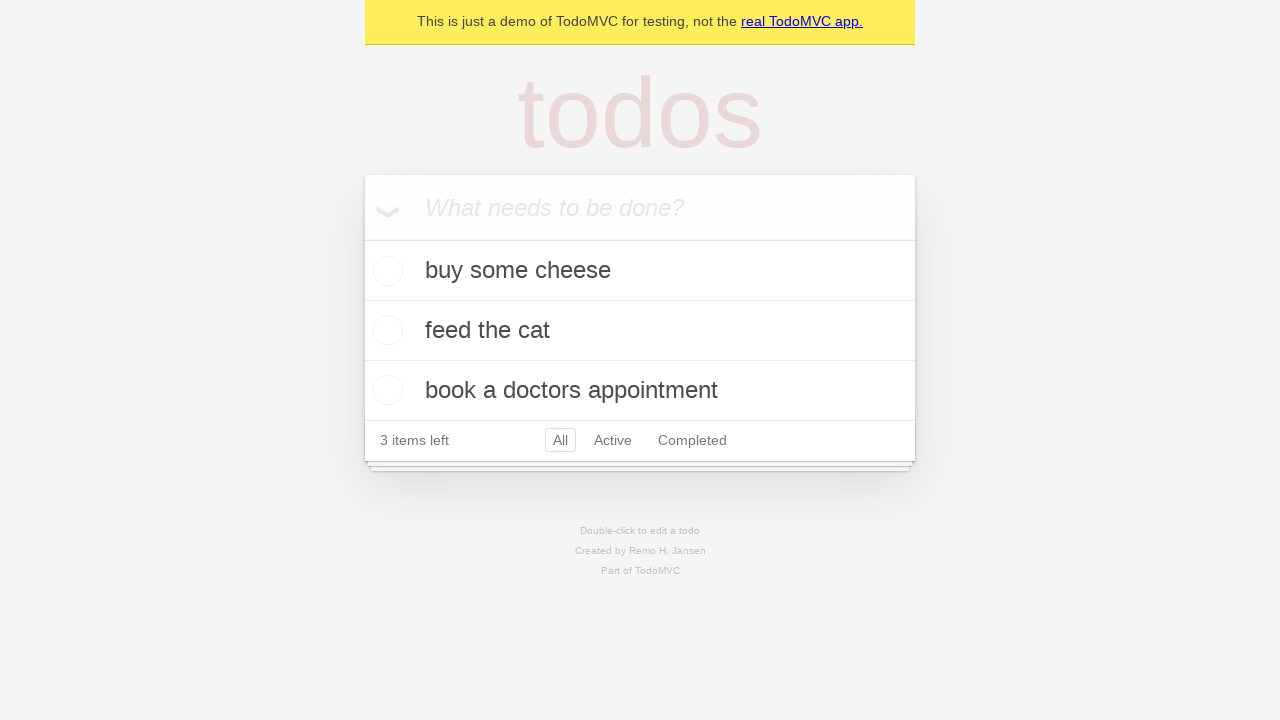

Double-clicked second todo to enter edit mode at (640, 331) on internal:testid=[data-testid="todo-item"s] >> nth=1
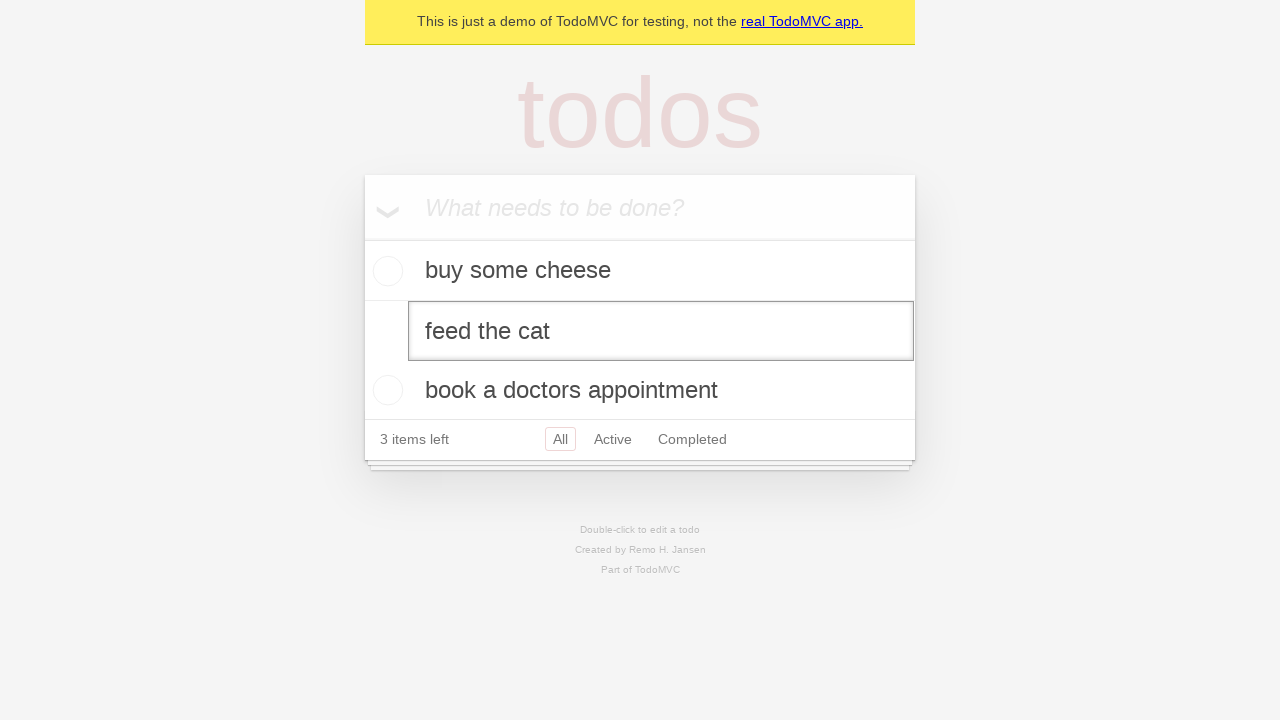

Filled edit textbox with 'buy some sausages' on internal:testid=[data-testid="todo-item"s] >> nth=1 >> internal:role=textbox[nam
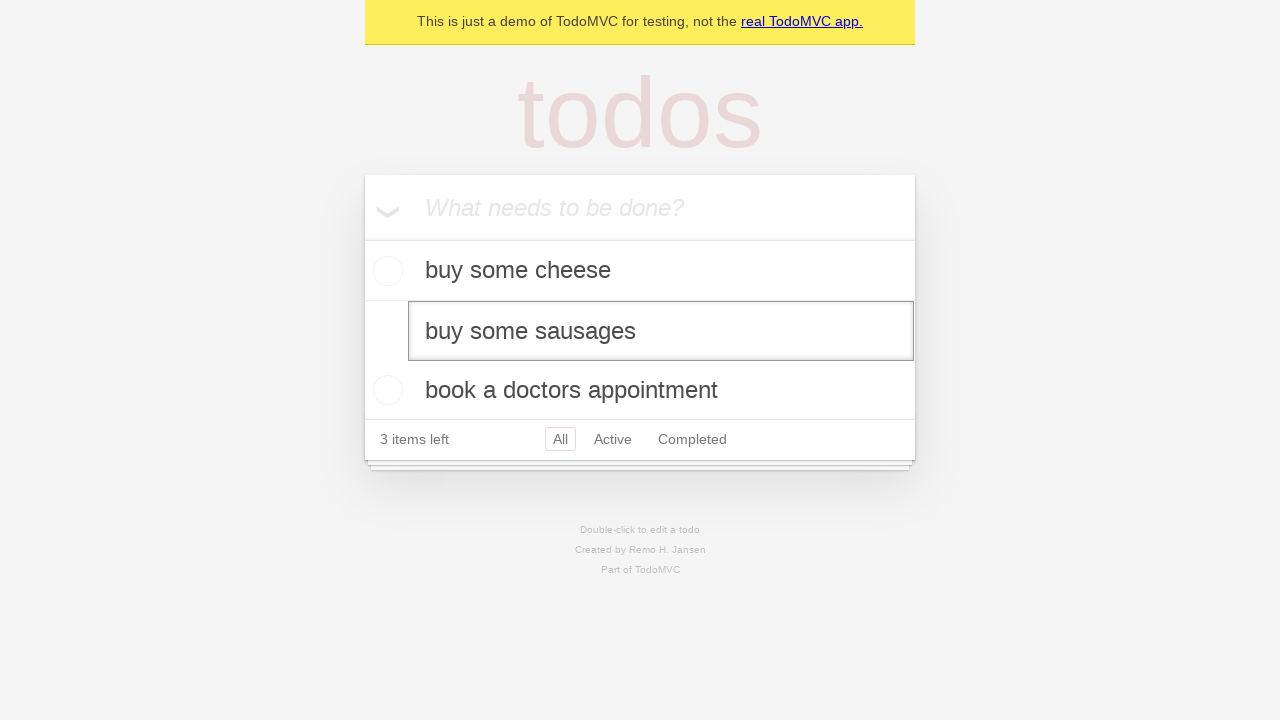

Pressed Enter to confirm edited todo text on internal:testid=[data-testid="todo-item"s] >> nth=1 >> internal:role=textbox[nam
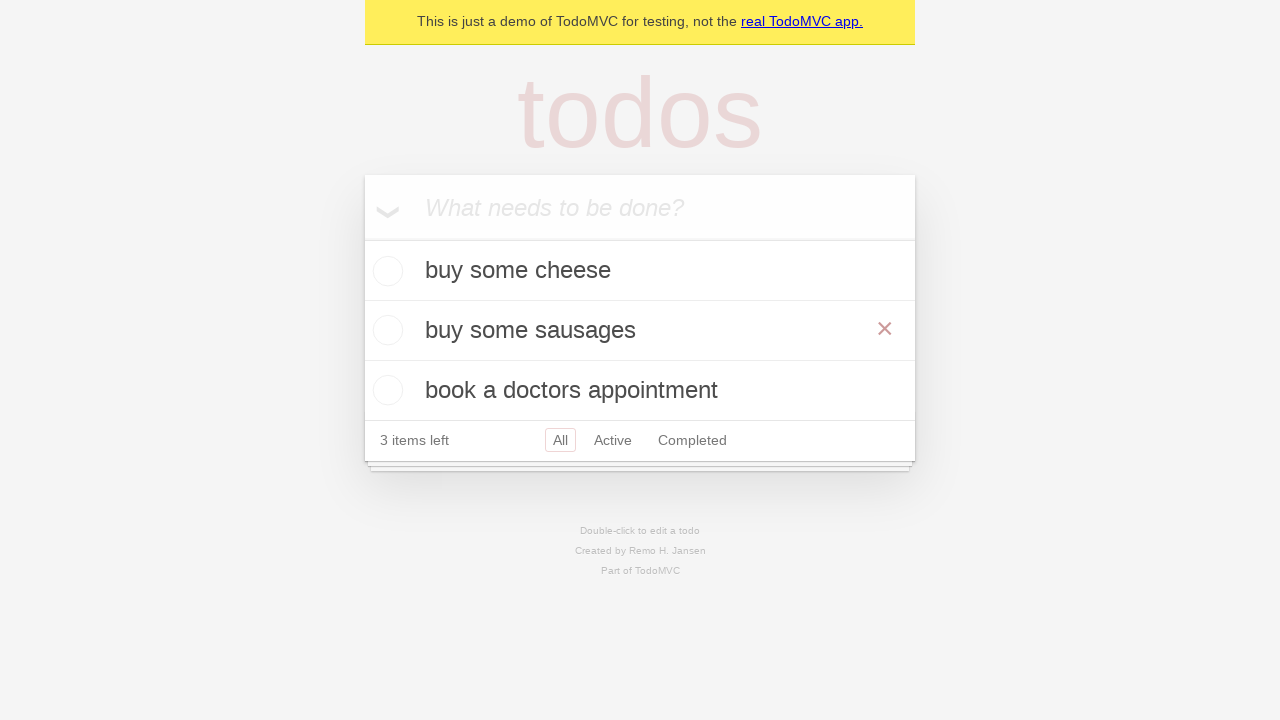

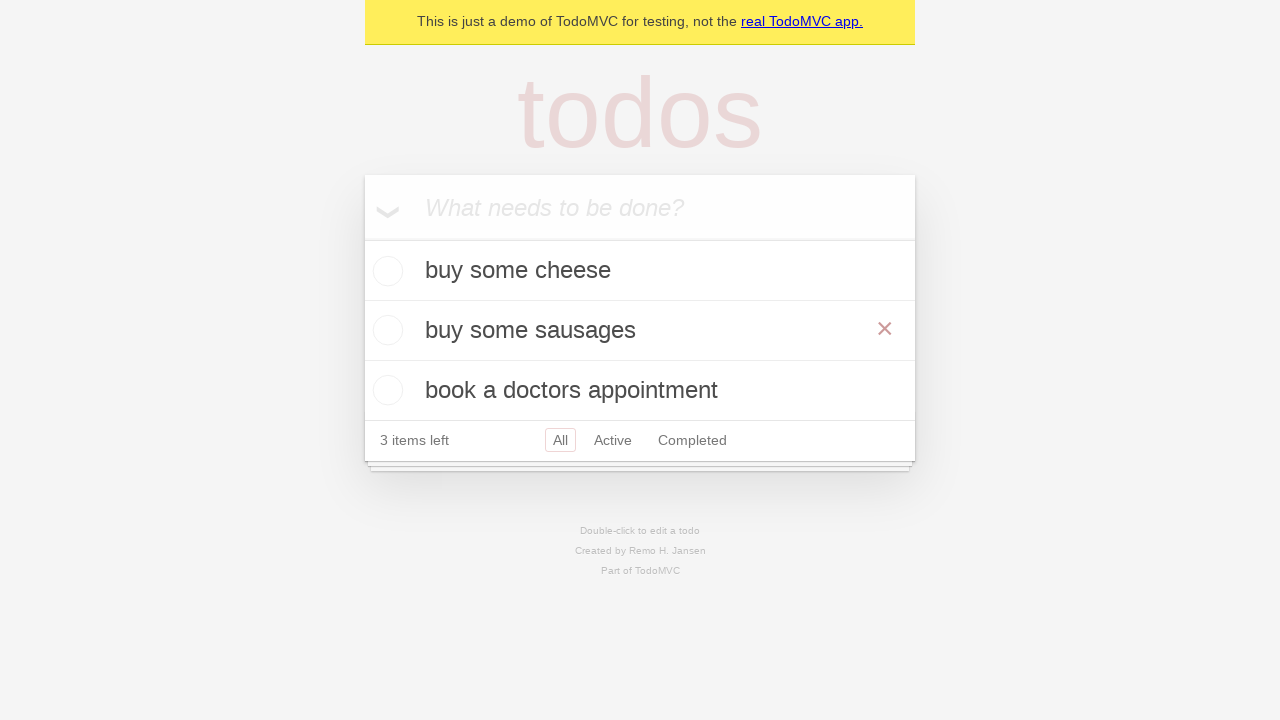